Tests a JavaScript confirmation alert by clicking a button to trigger it, verifying the alert text, and accepting the confirmation

Starting URL: https://v1.training-support.net/selenium/javascript-alerts

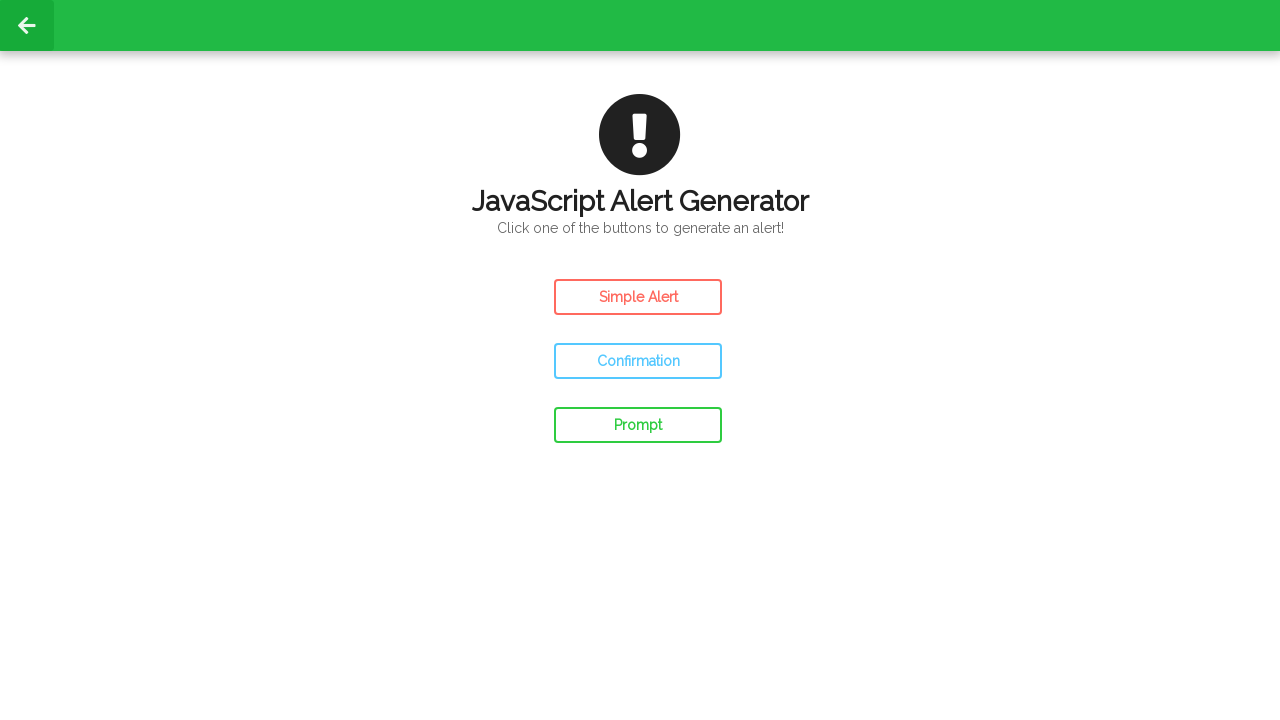

Set up dialog event handler to capture and accept confirmation alert
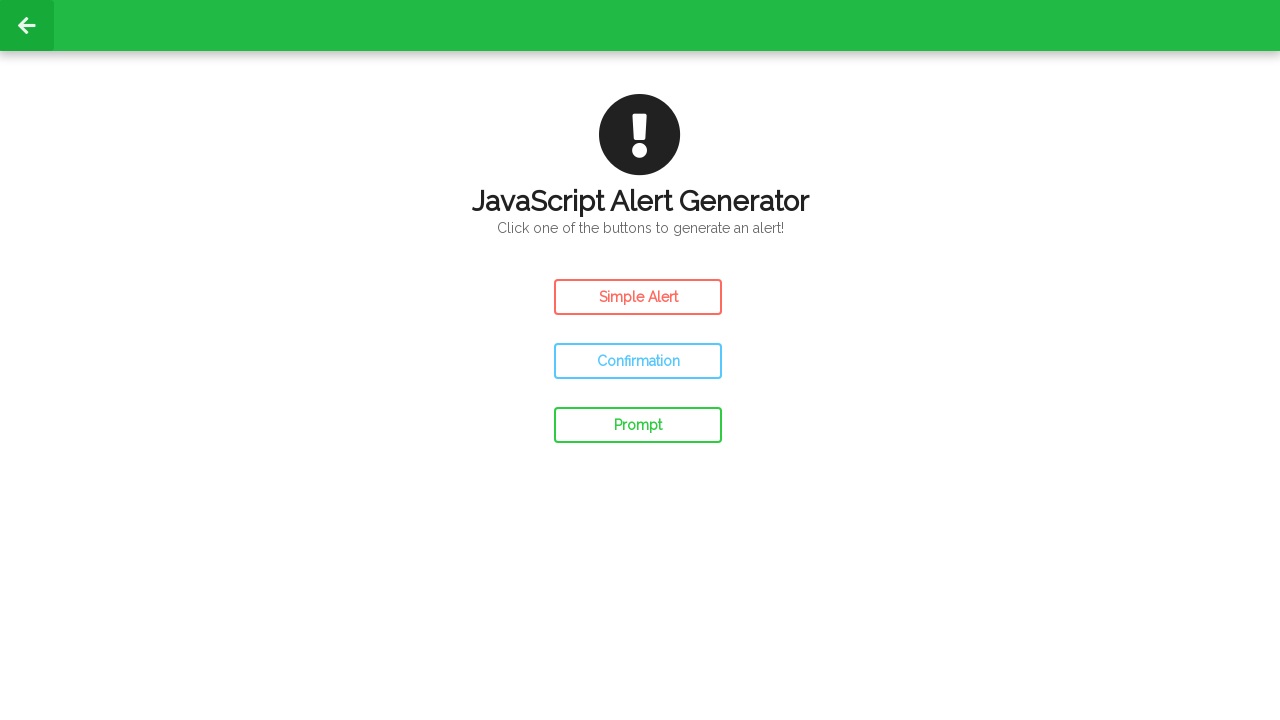

Dialog handler verified alert text 'This is a JavaScript Confirmation!' and accepted the confirmation at (638, 361) on #confirm
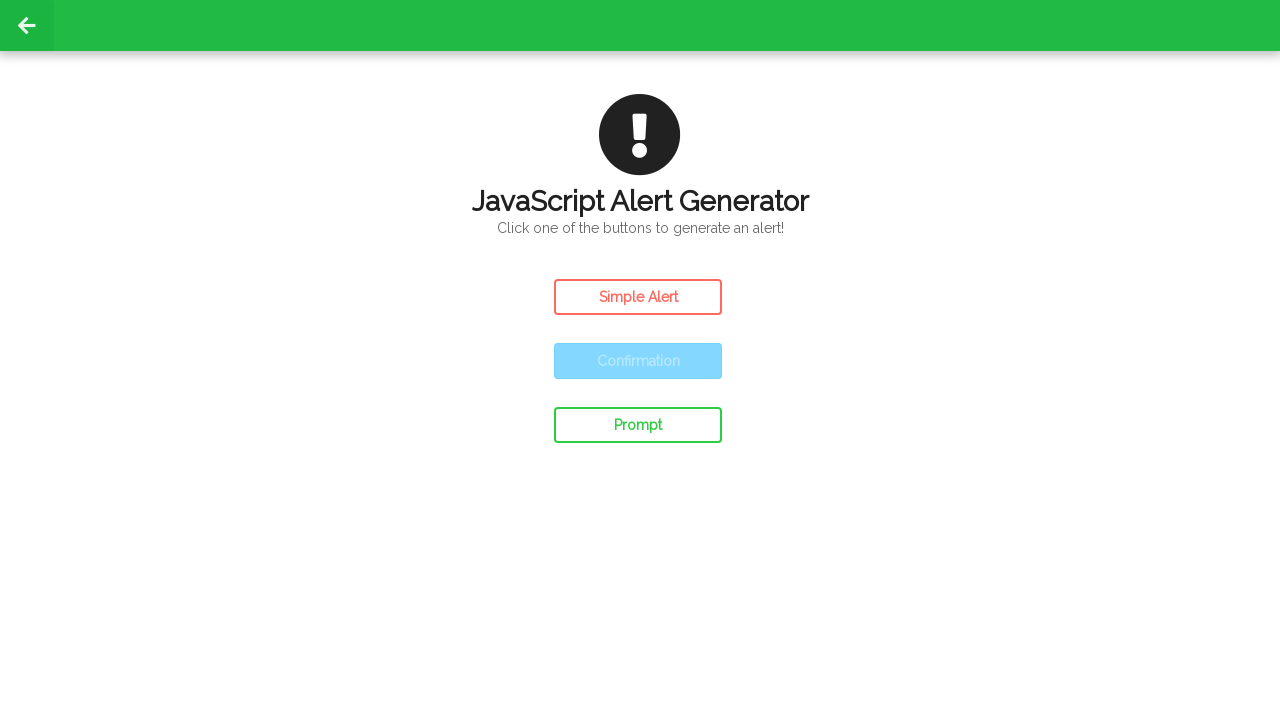

Clicked the confirm button to trigger JavaScript confirmation alert
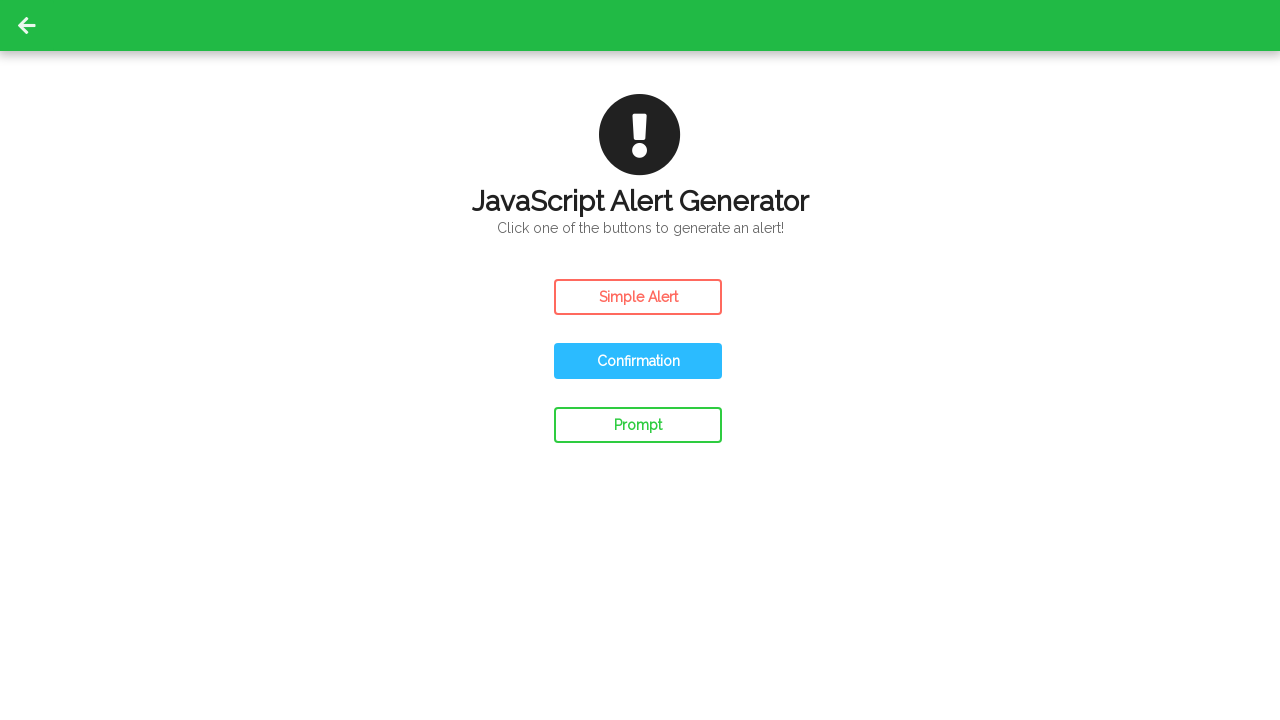

Waited 500ms to ensure dialog was handled
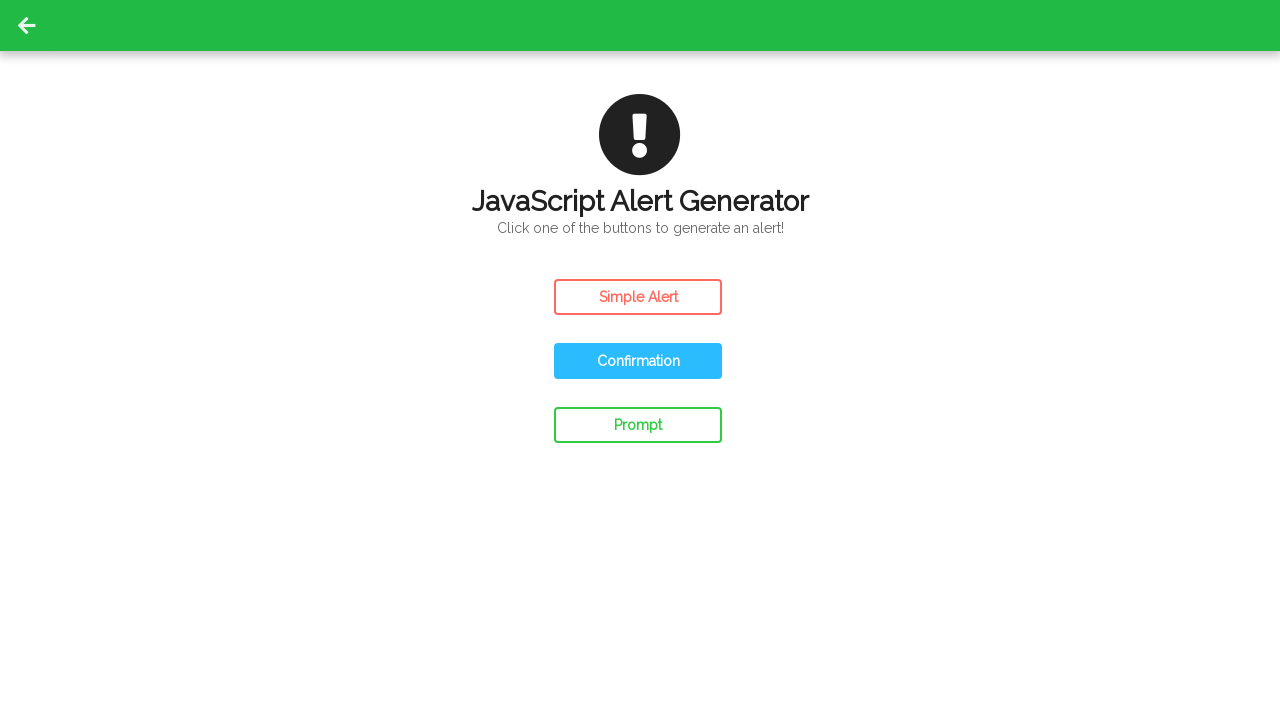

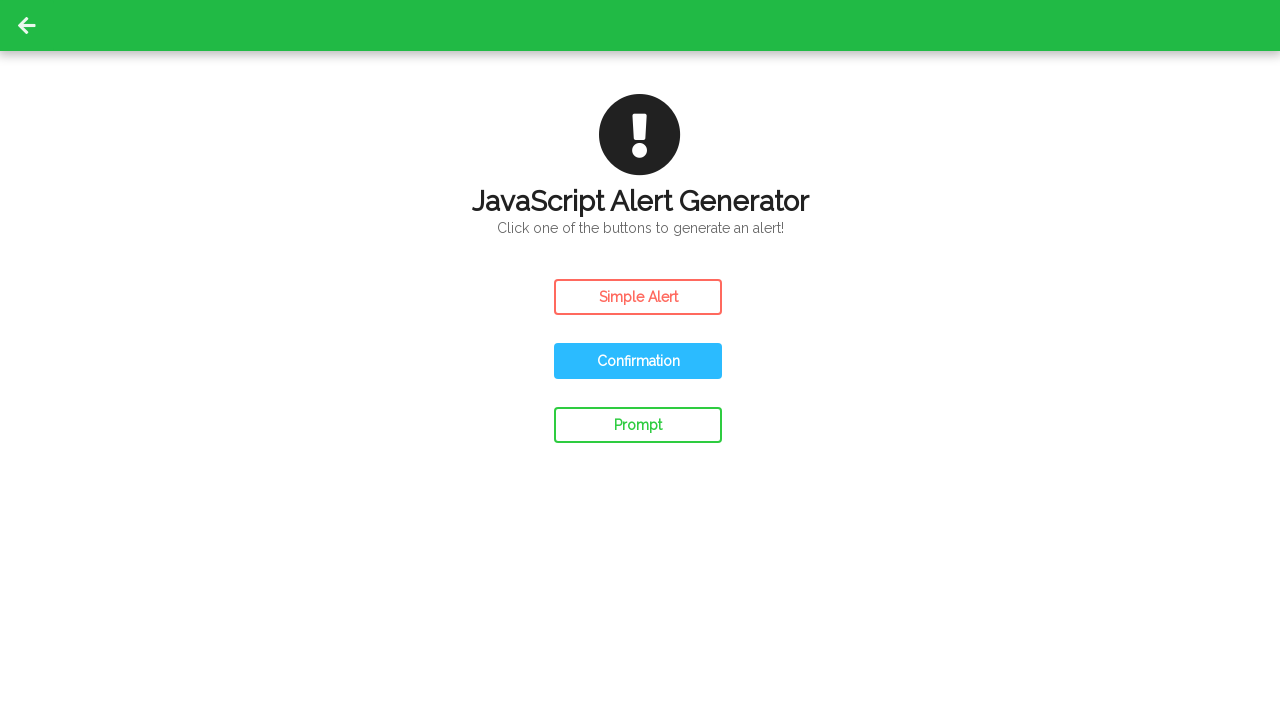